Tests popup and UI element validations including hiding/showing text boxes, handling dialog alerts, hovering over elements, and interacting with iframes to click on links

Starting URL: https://rahulshettyacademy.com/AutomationPractice/

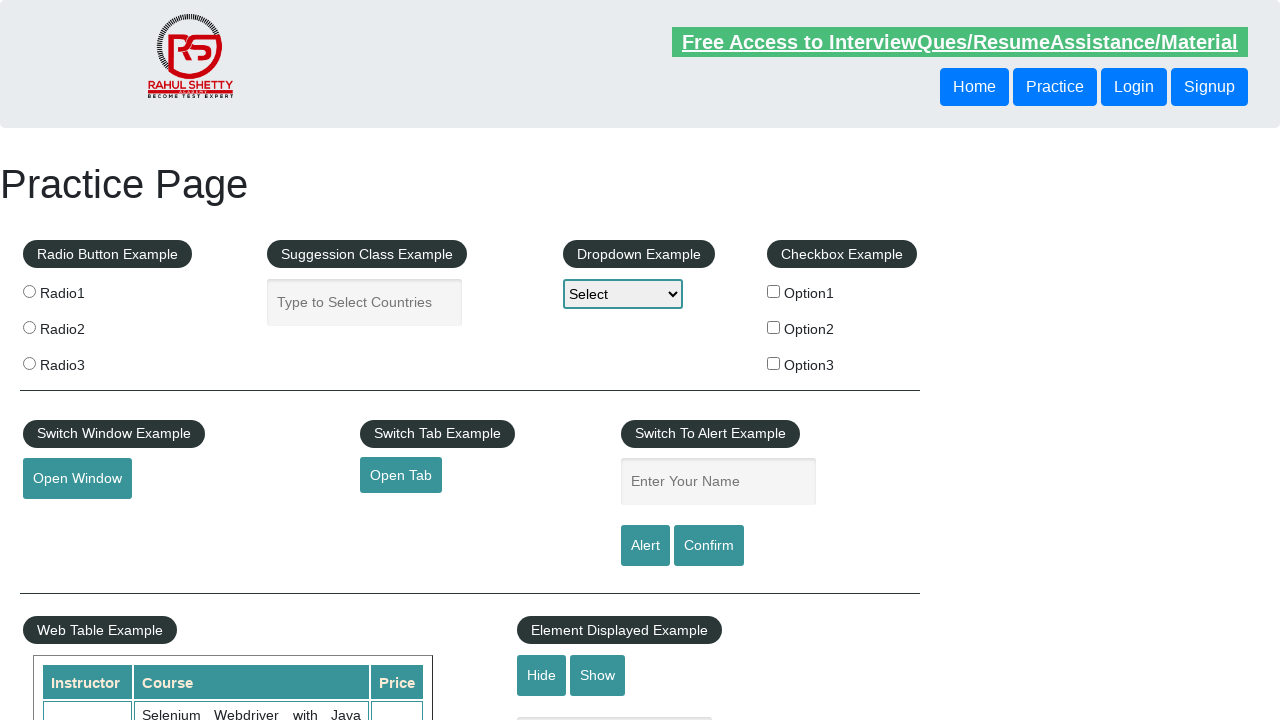

Verified displayed text is visible
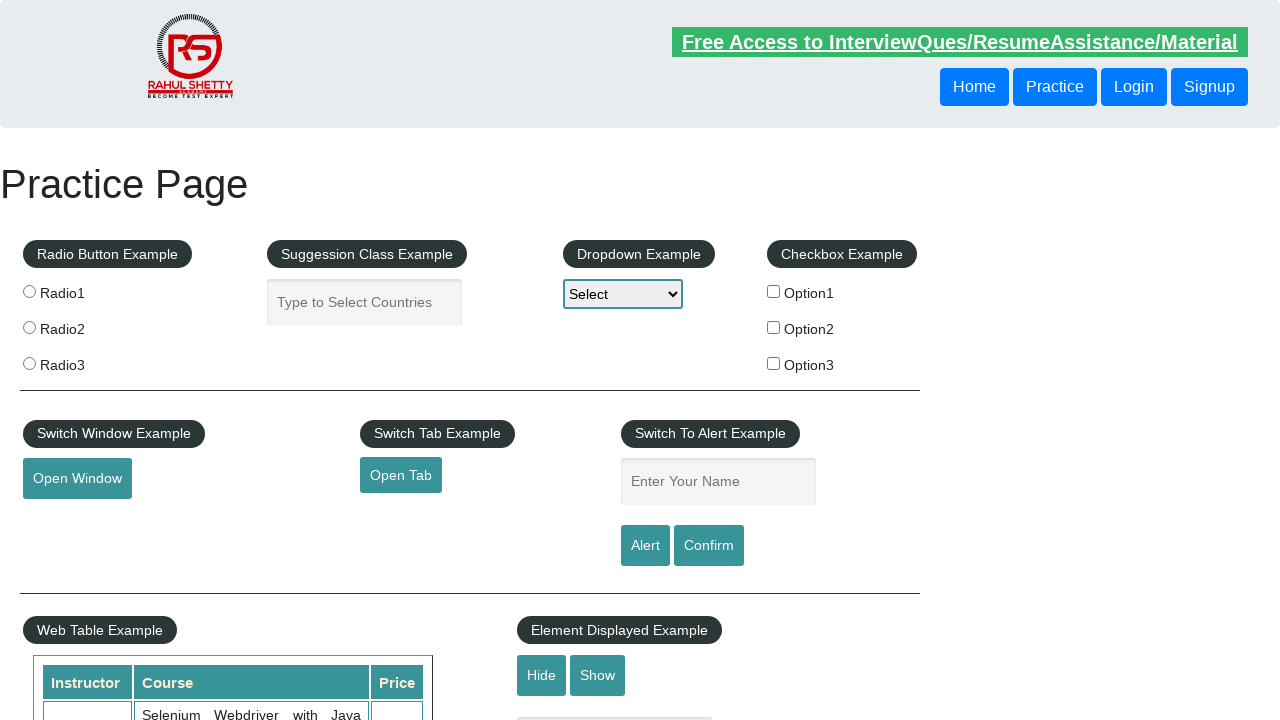

Clicked hide button to hide the textbox at (542, 675) on #hide-textbox
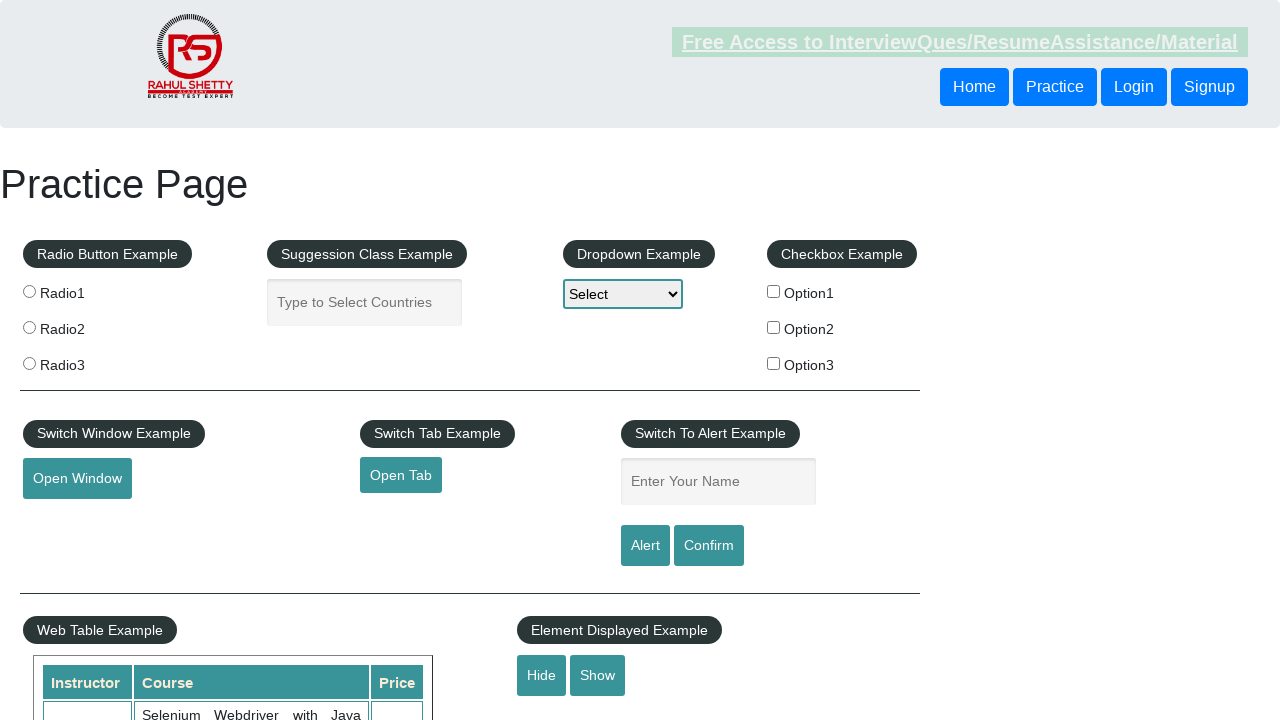

Verified displayed text is now hidden
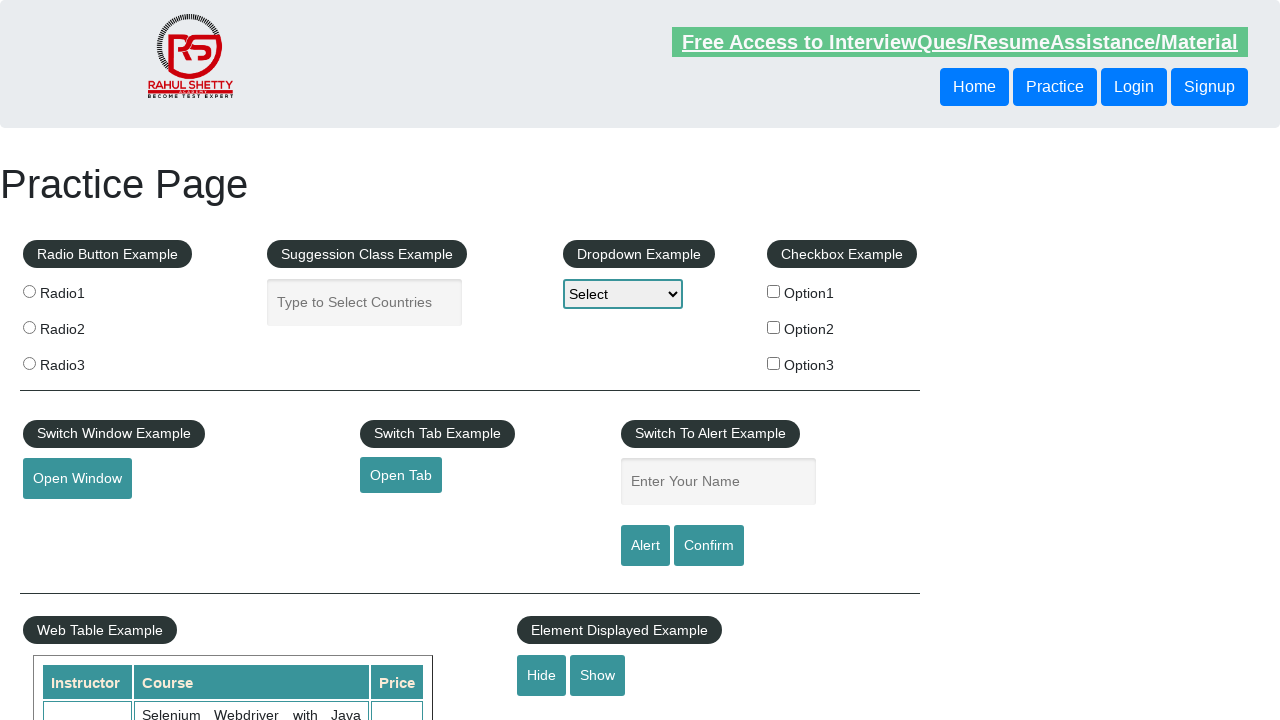

Set up dialog handler to accept alerts
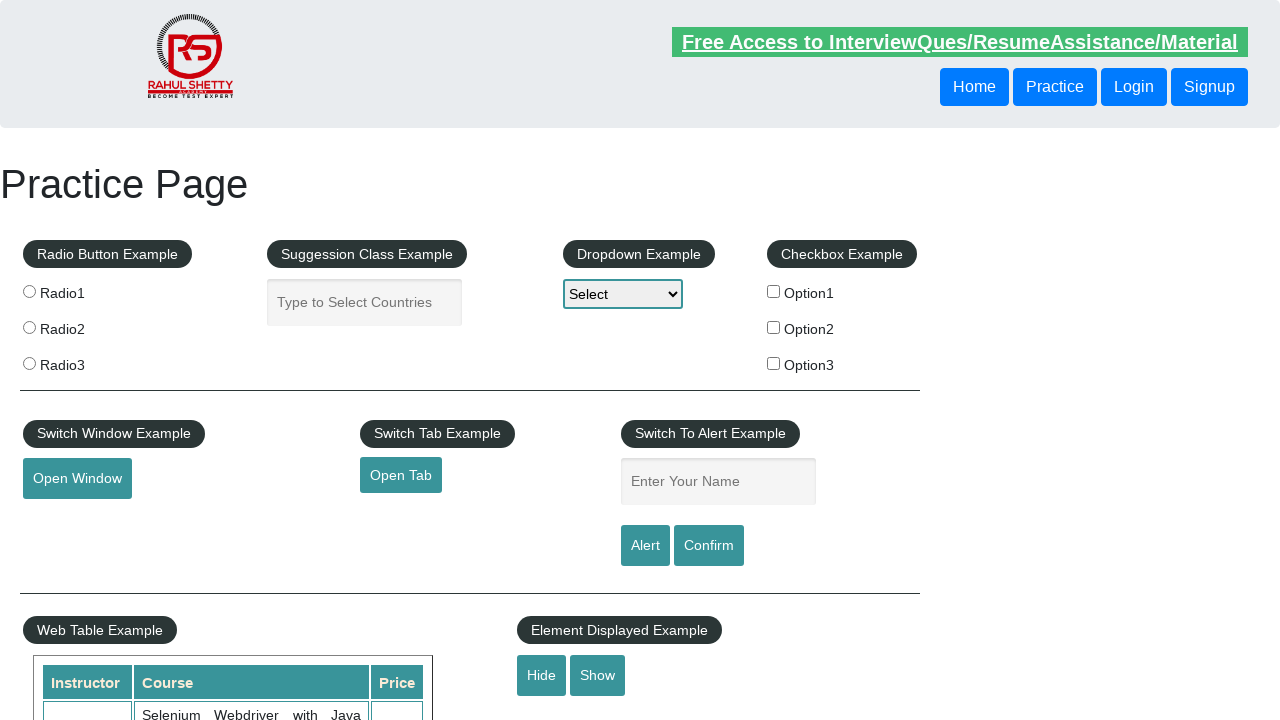

Clicked confirm button which triggered a dialog alert at (709, 546) on #confirmbtn
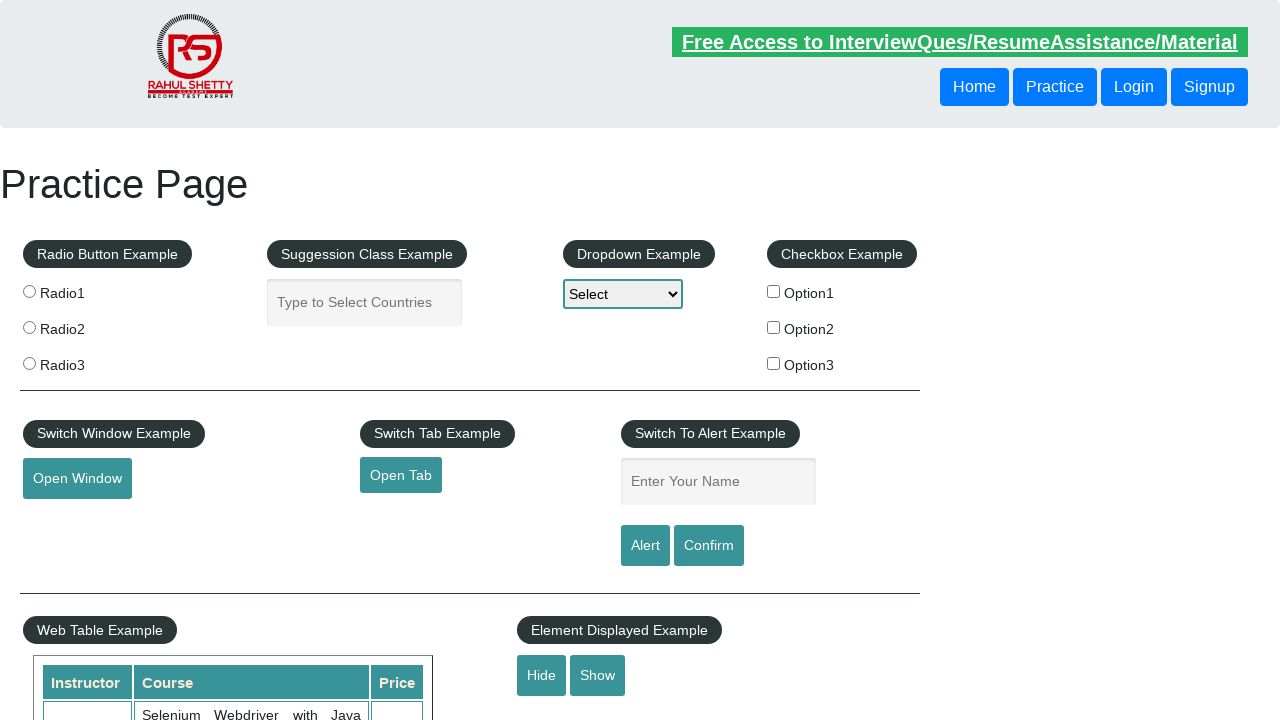

Hovered over mouse hover element at (83, 361) on #mousehover
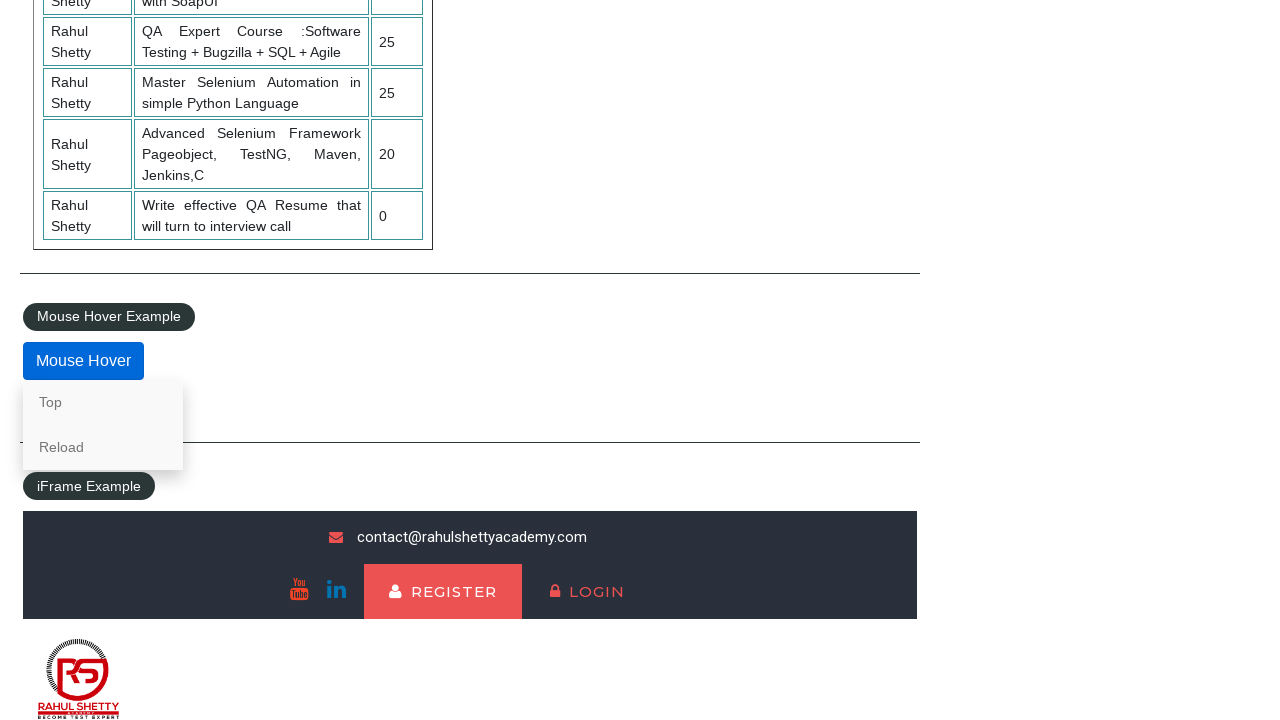

Located courses iframe
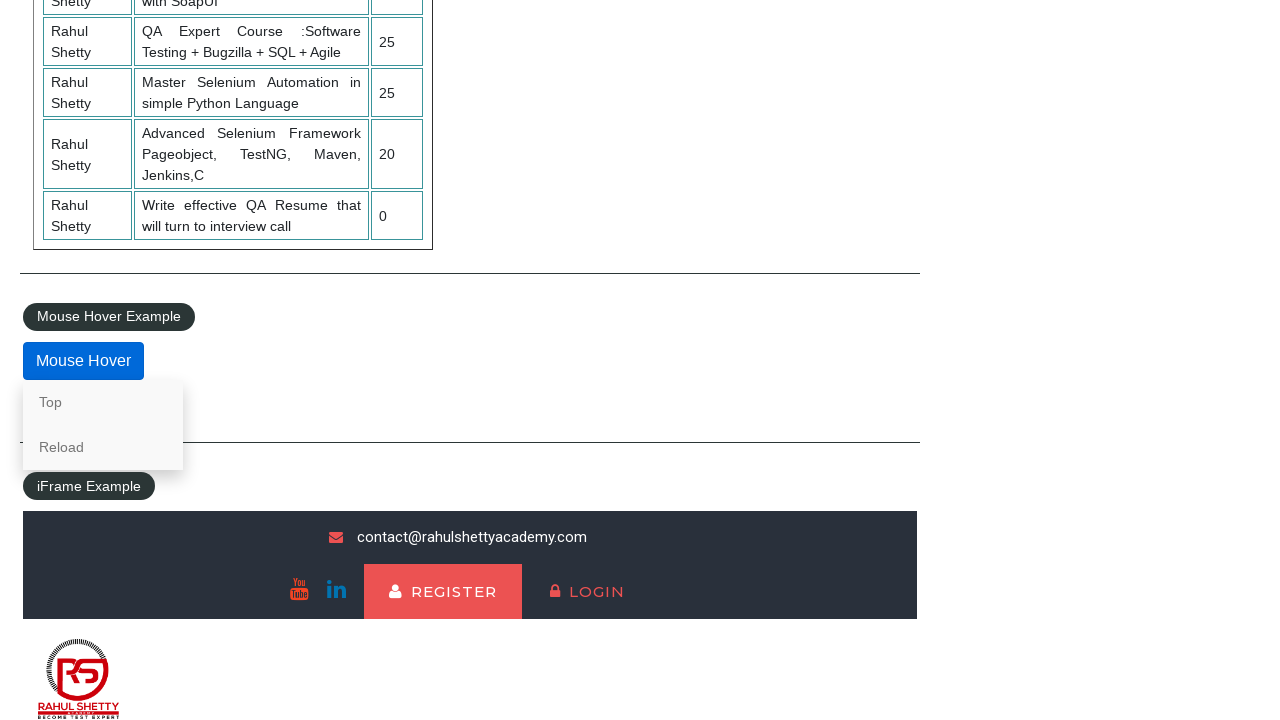

Clicked lifetime access link in iframe at (307, 675) on #courses-iframe >> internal:control=enter-frame >> li a[href*='lifetime-access']
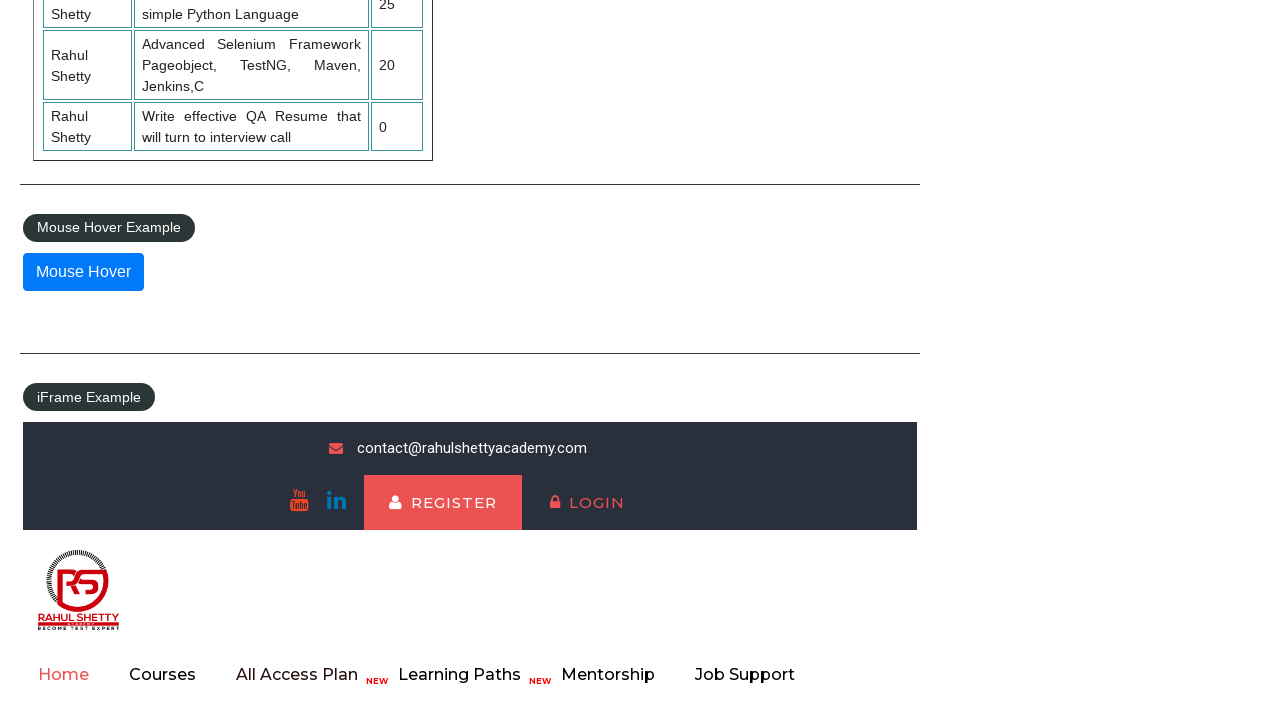

Retrieved text content from iframe: Join 13,522 Happy Subscibers!
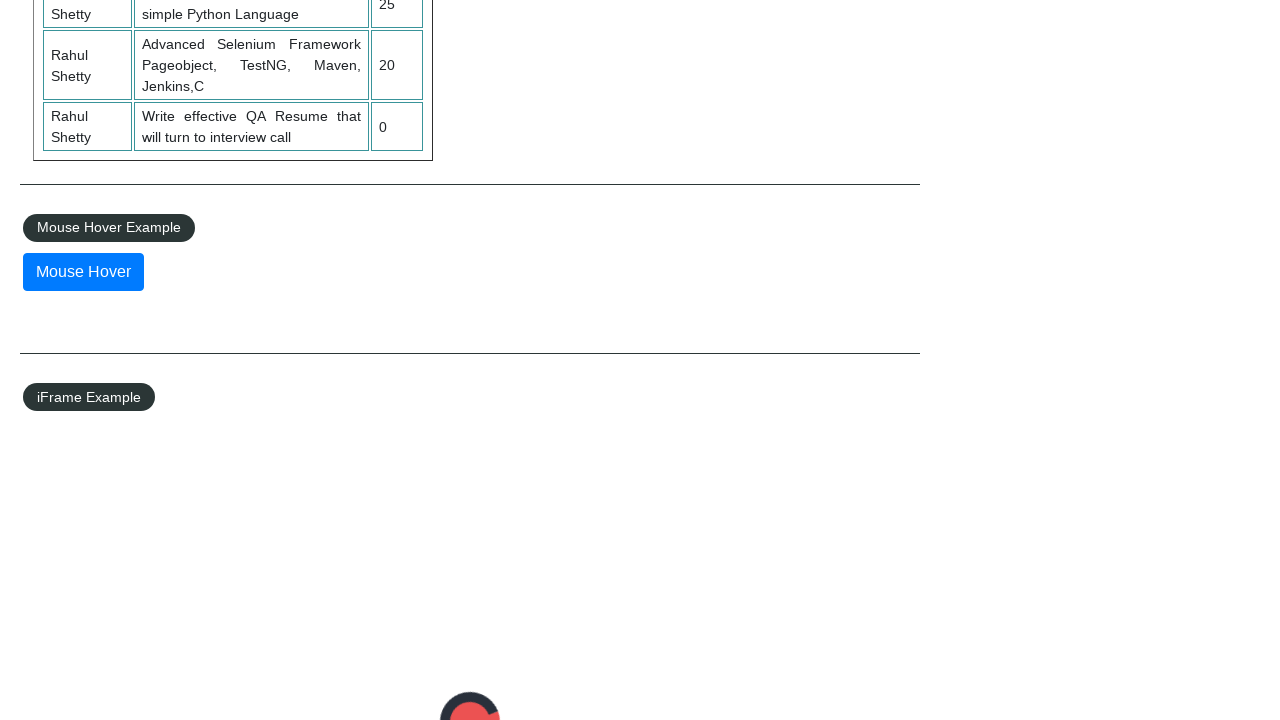

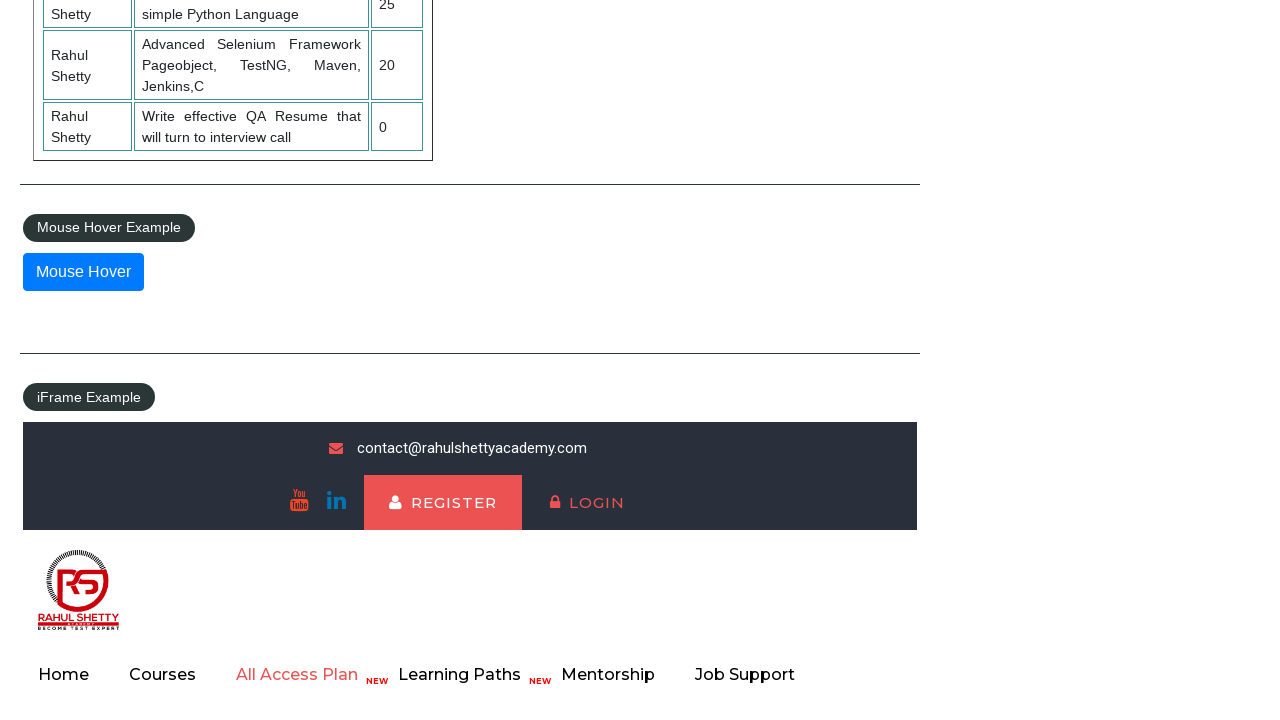